Tests a practice form by filling out all fields including personal information, date of birth, subjects, hobbies, address, and location dropdowns, then submits the form

Starting URL: https://demoqa.com/automation-practice-form

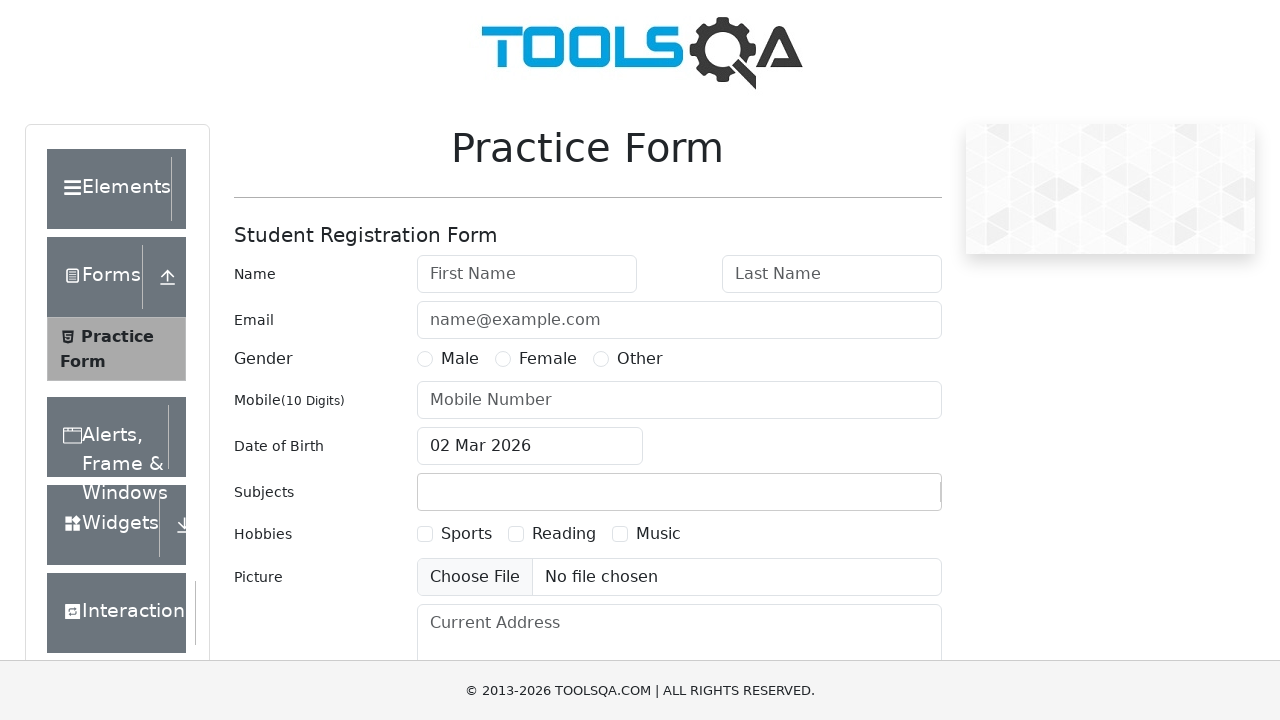

Filled first name with 'Джонни' on internal:attr=[placeholder="First Name"i]
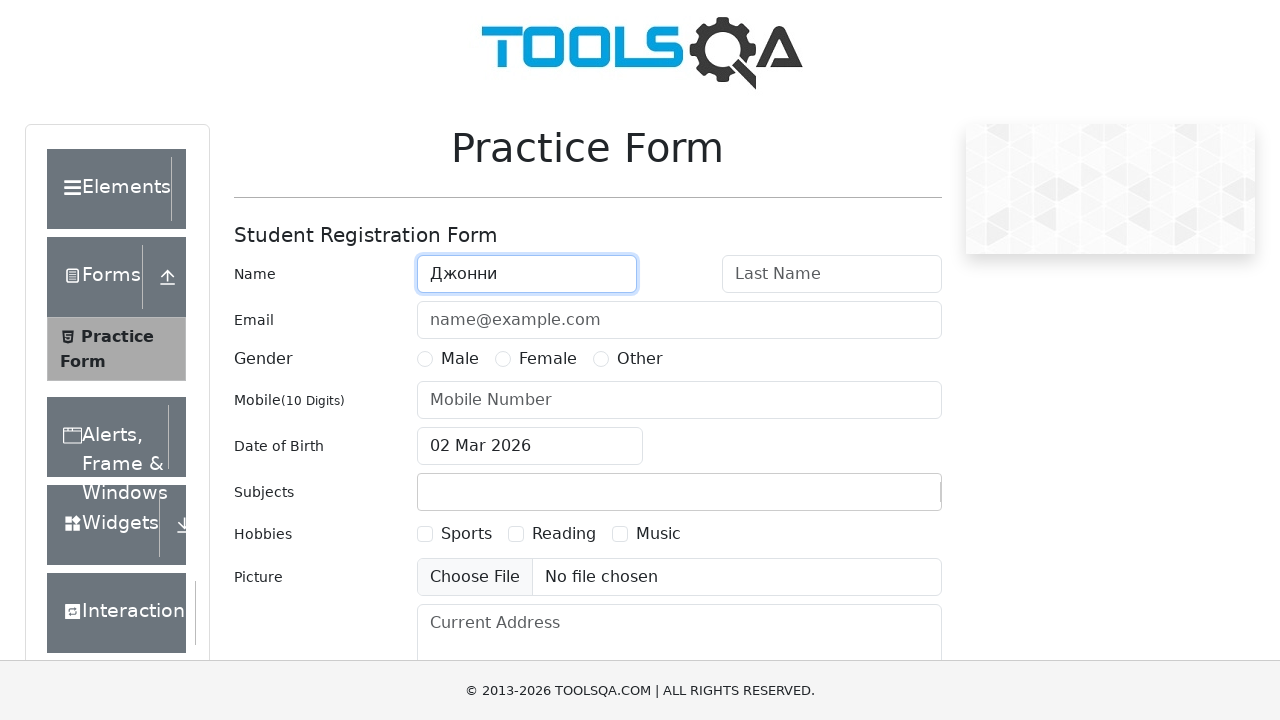

Filled last name with 'Депп' on internal:attr=[placeholder="Last Name"i]
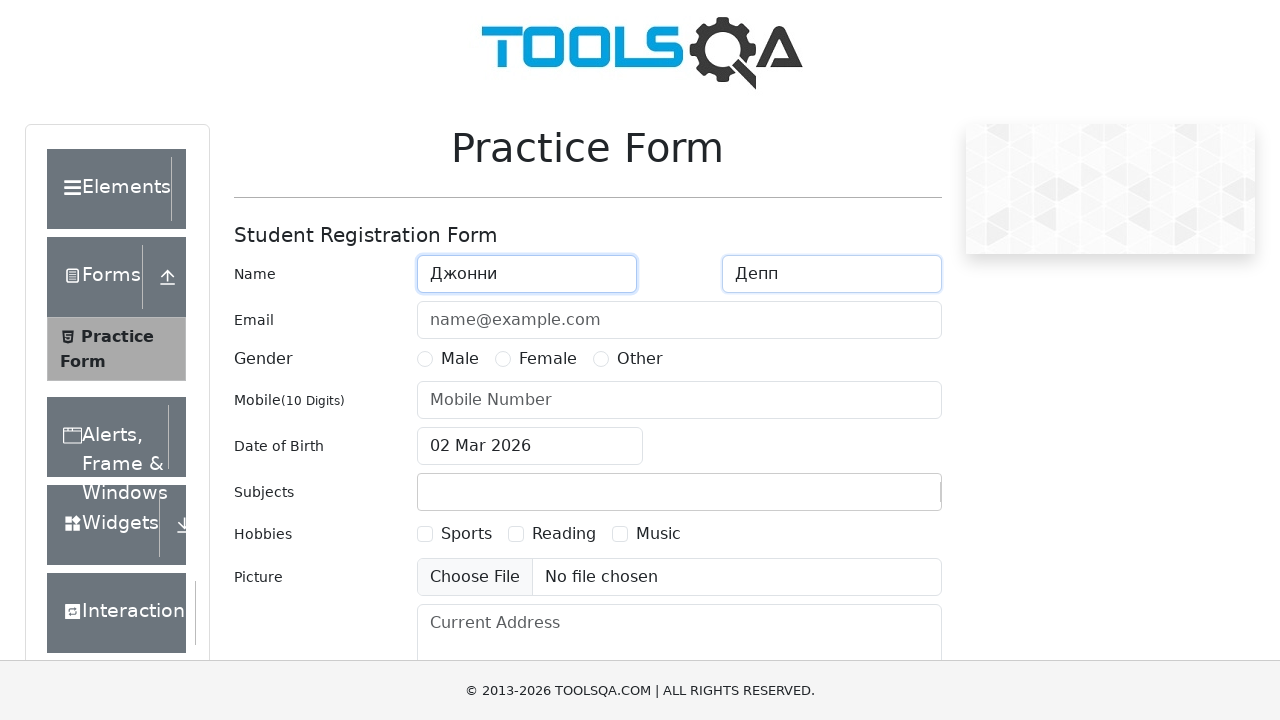

Filled email with 'test@mail.ru' on #userEmail
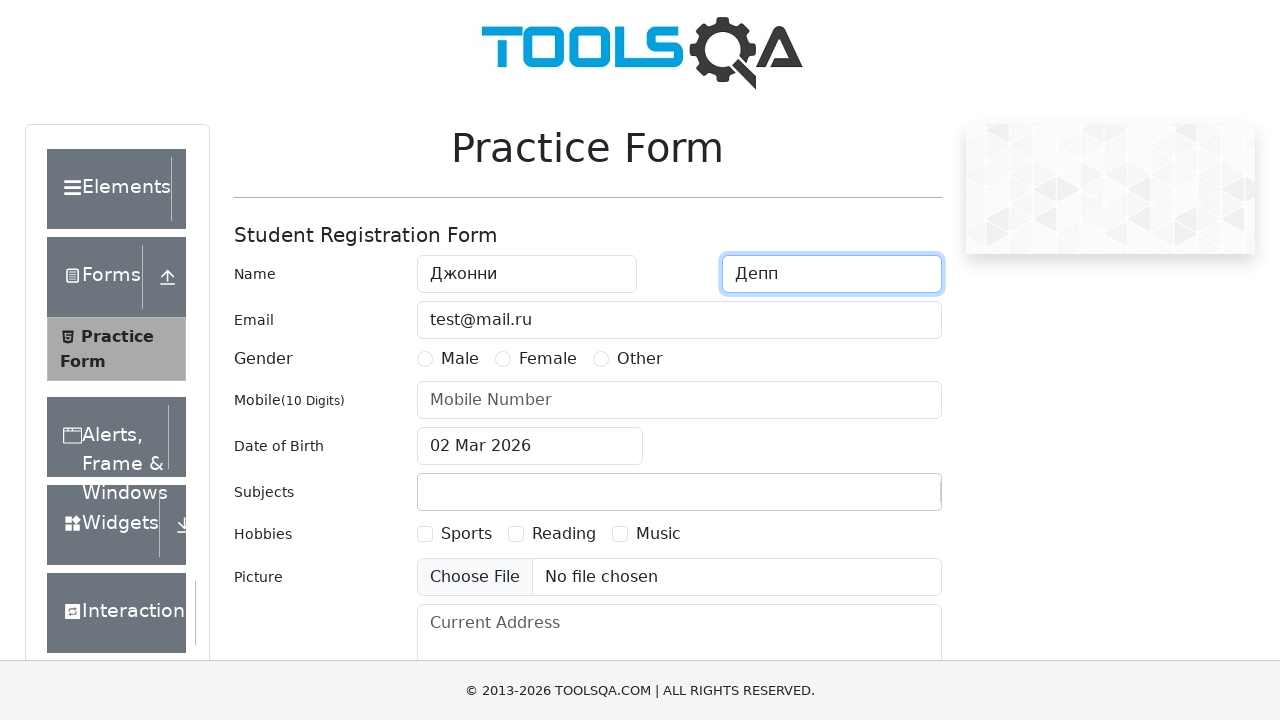

Selected Male gender at (460, 359) on xpath=//*[text()="Male"]
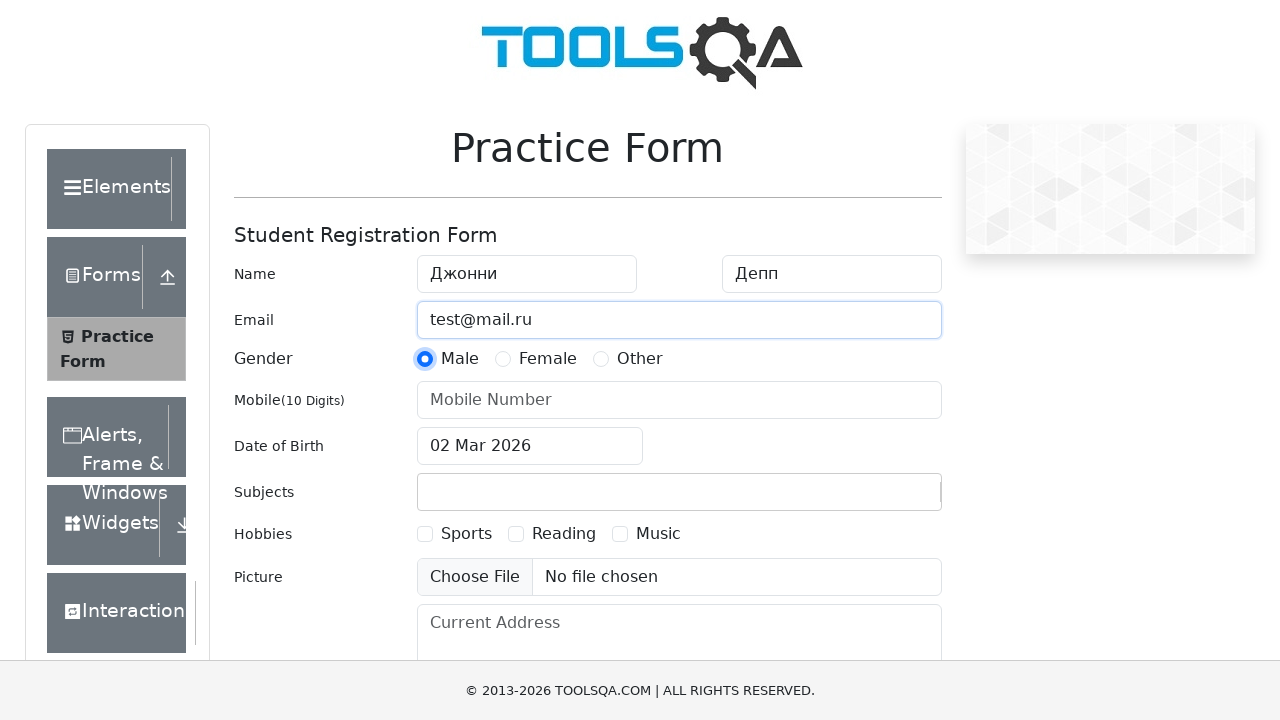

Filled mobile number with '8961478963' on internal:attr=[placeholder="Mobile Number"i]
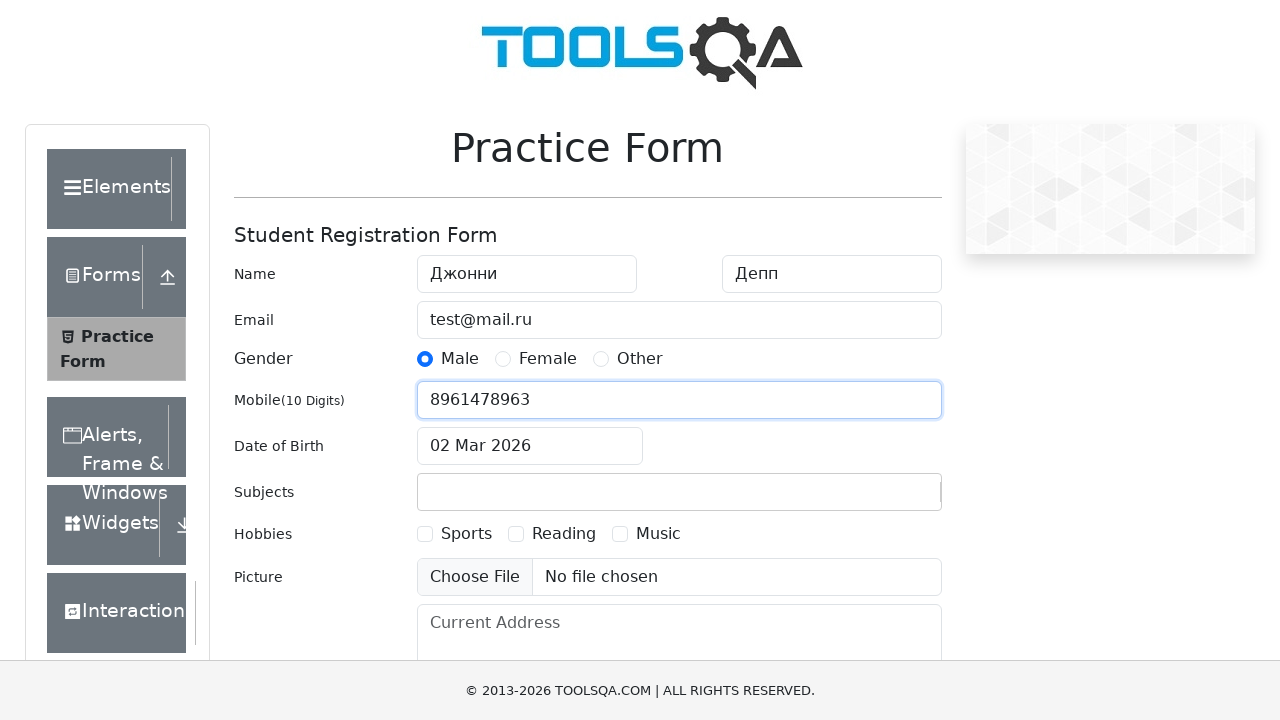

Clicked date of birth input to open date picker at (530, 446) on #dateOfBirthInput
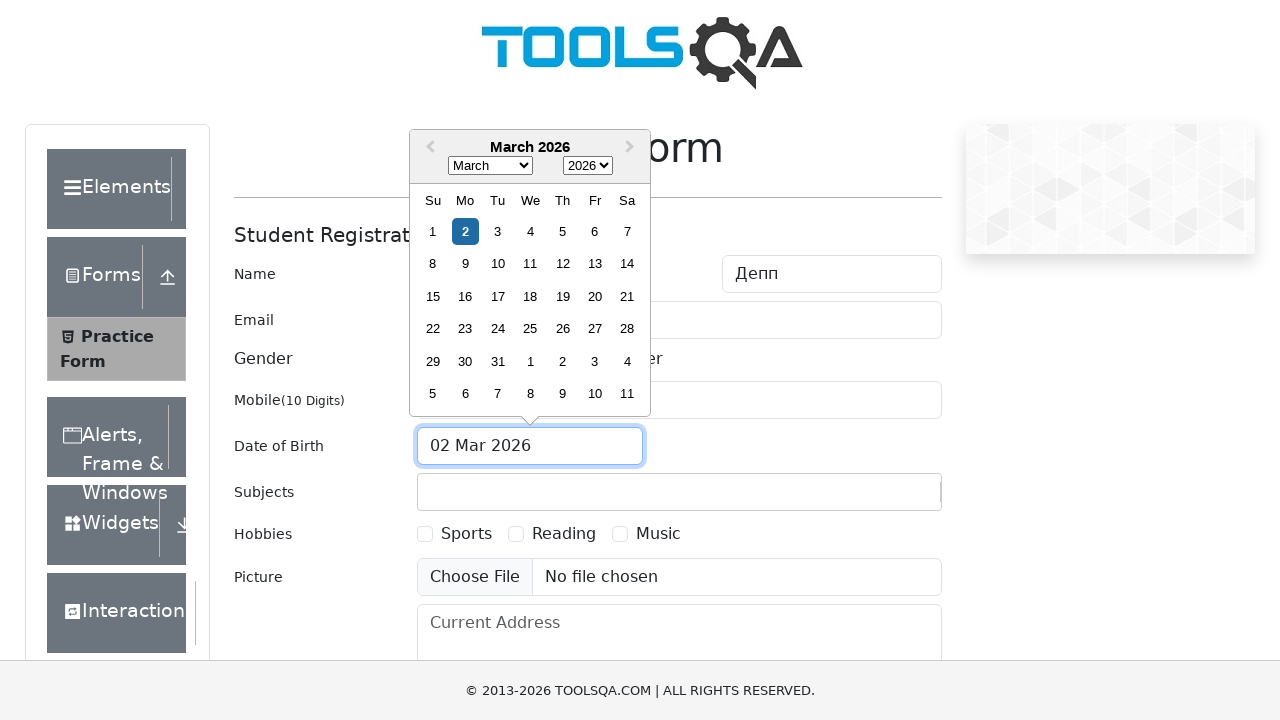

Selected month June (5) from date picker on .react-datepicker__month-select
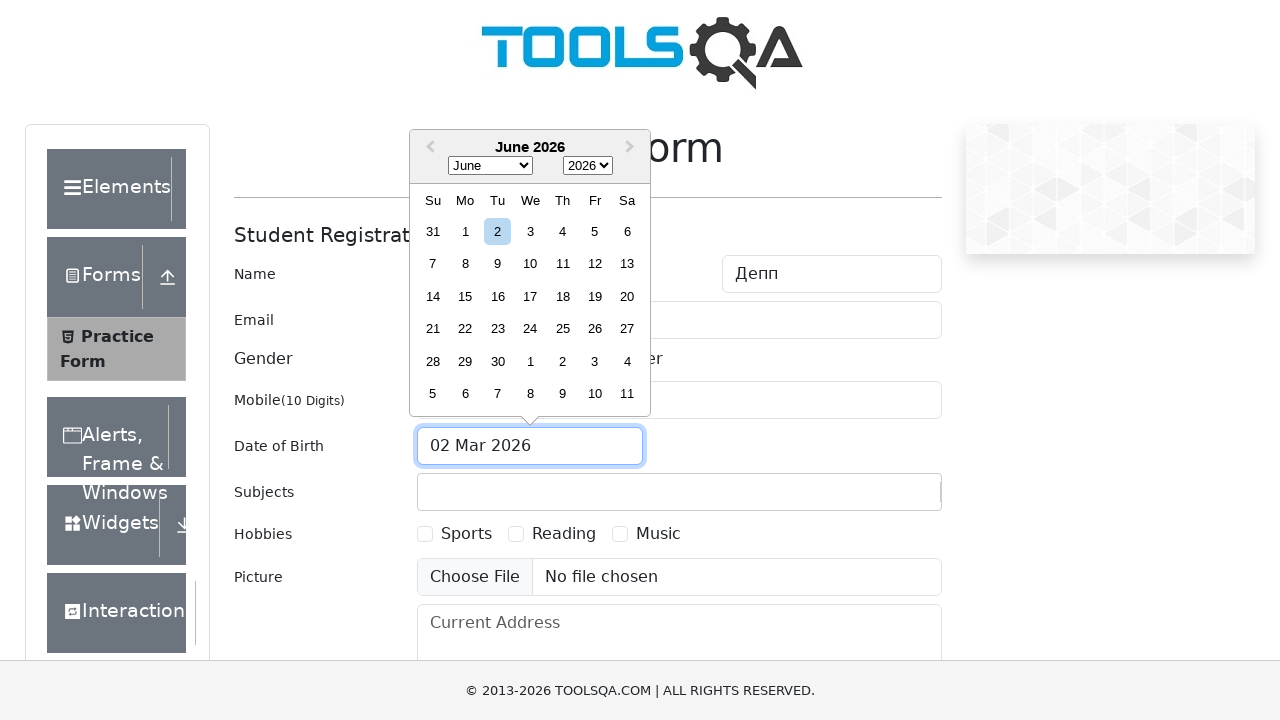

Selected year 1963 from date picker on .react-datepicker__year-select
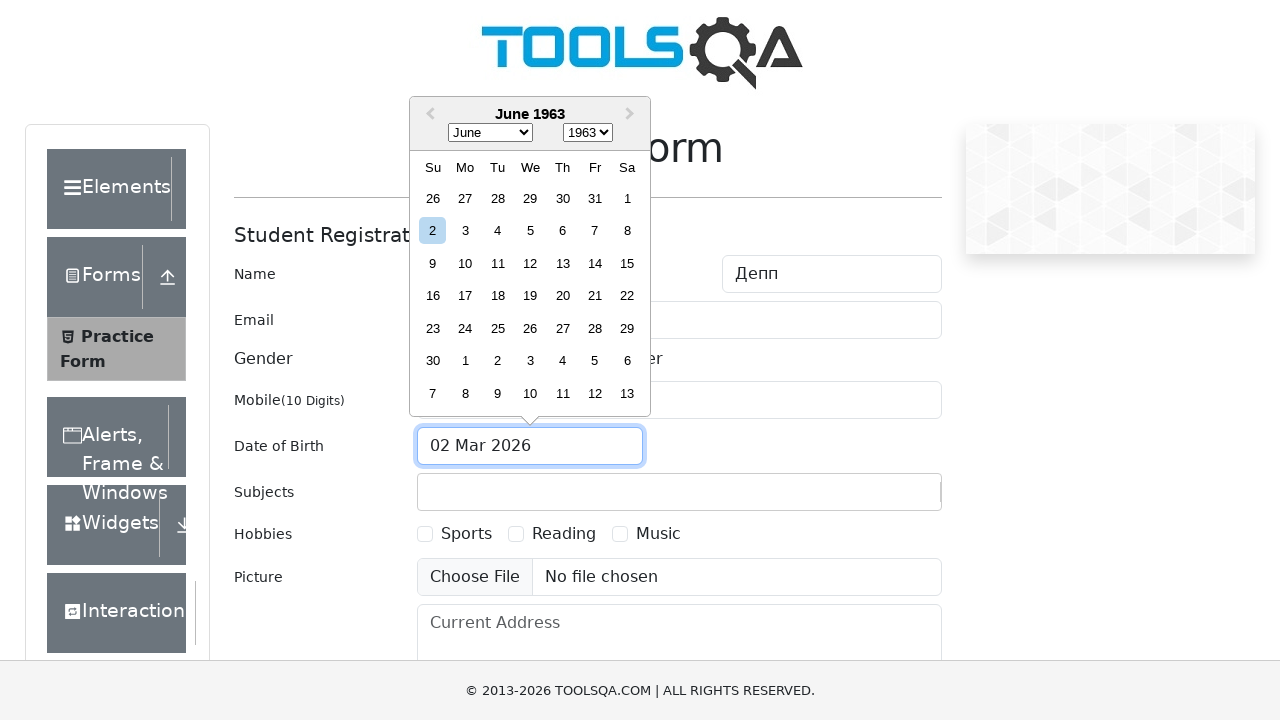

Selected day 9th, June 1963 from date picker at (433, 263) on xpath=//*[@aria-label="Choose Sunday, June 9th, 1963"]
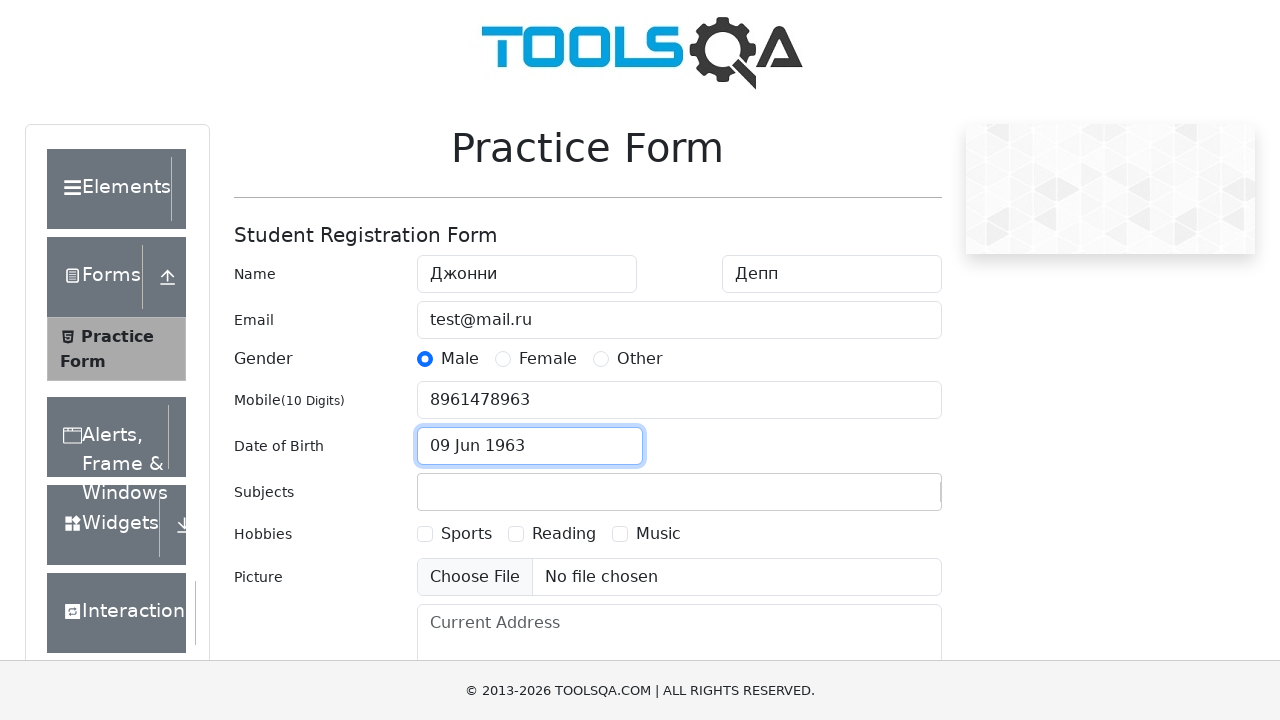

Filled subjects field with 'Arts' on #subjectsInput
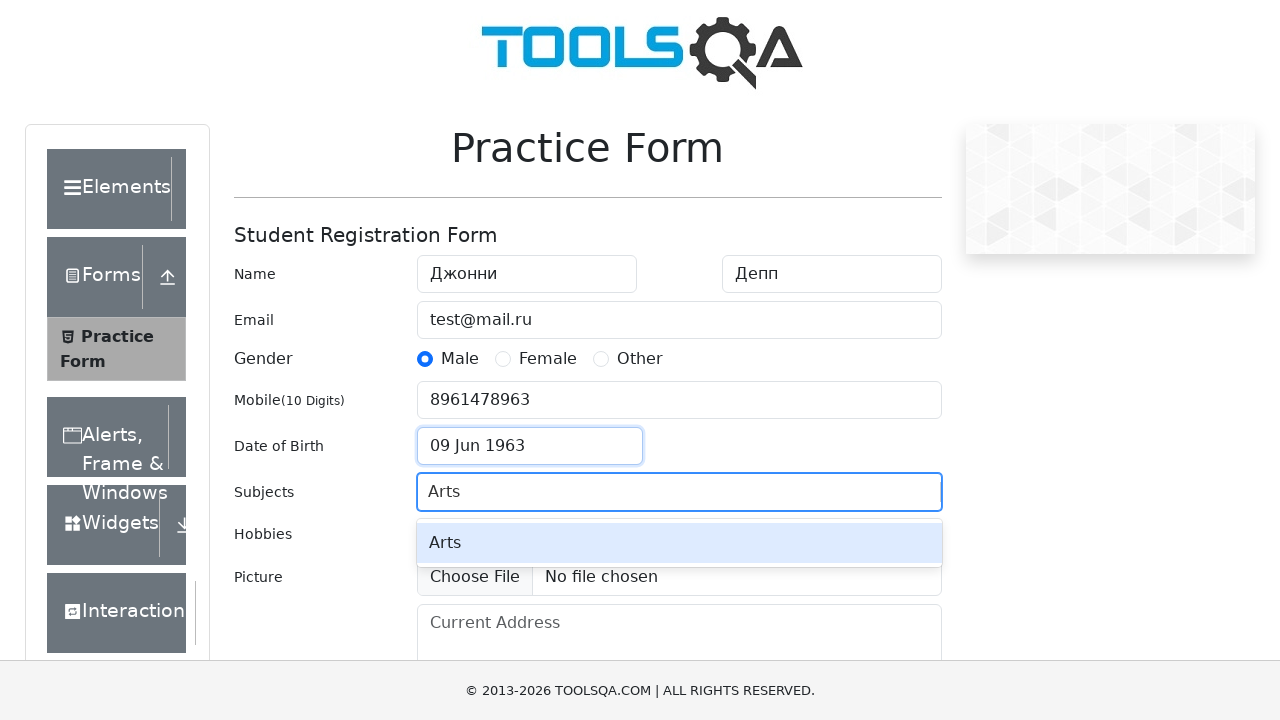

Pressed Tab to confirm subject selection on #subjectsInput
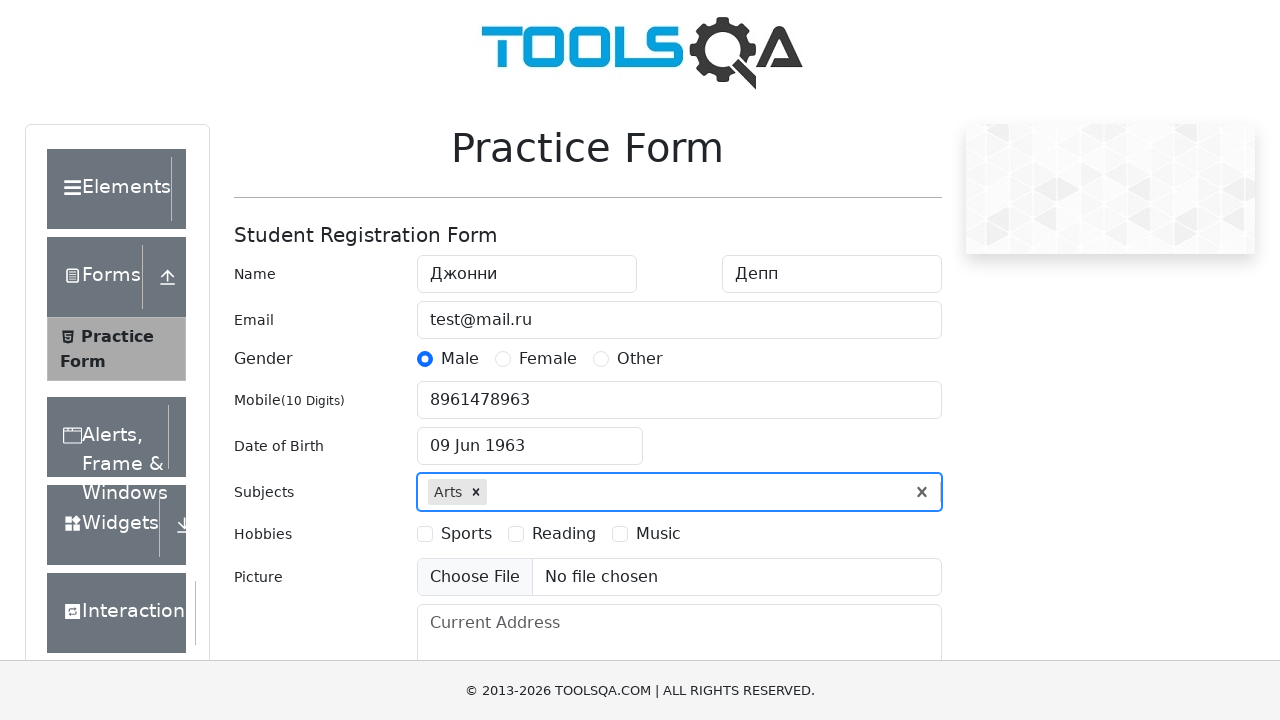

Selected Music hobby checkbox at (658, 534) on xpath=//*[text()="Music"]
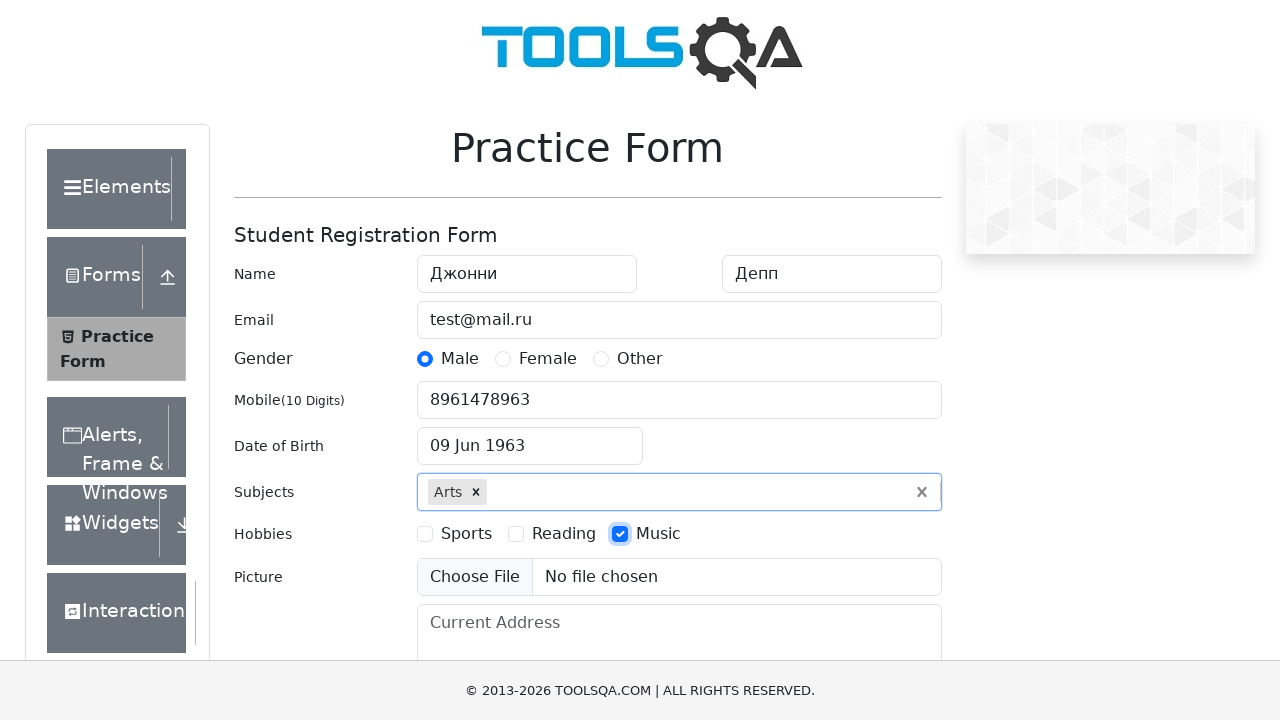

Filled current address with 'USA' on internal:attr=[placeholder="Current Address"i]
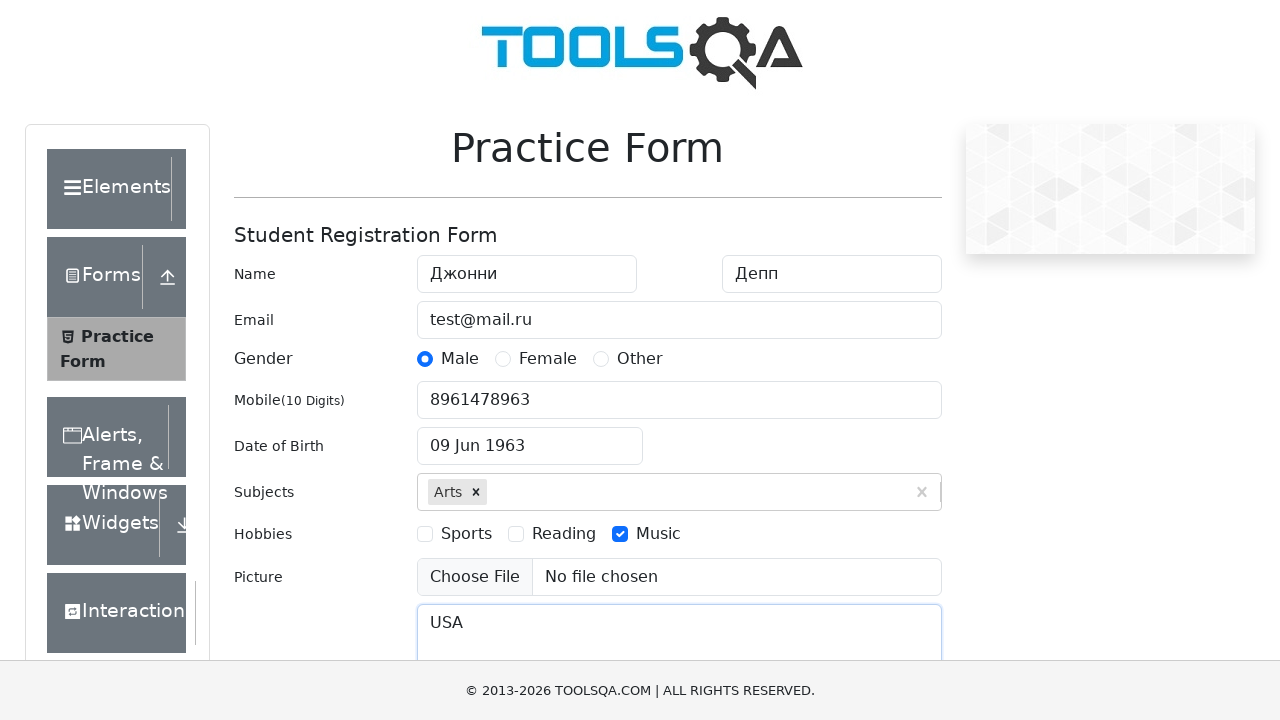

Clicked state dropdown at (527, 437) on #state
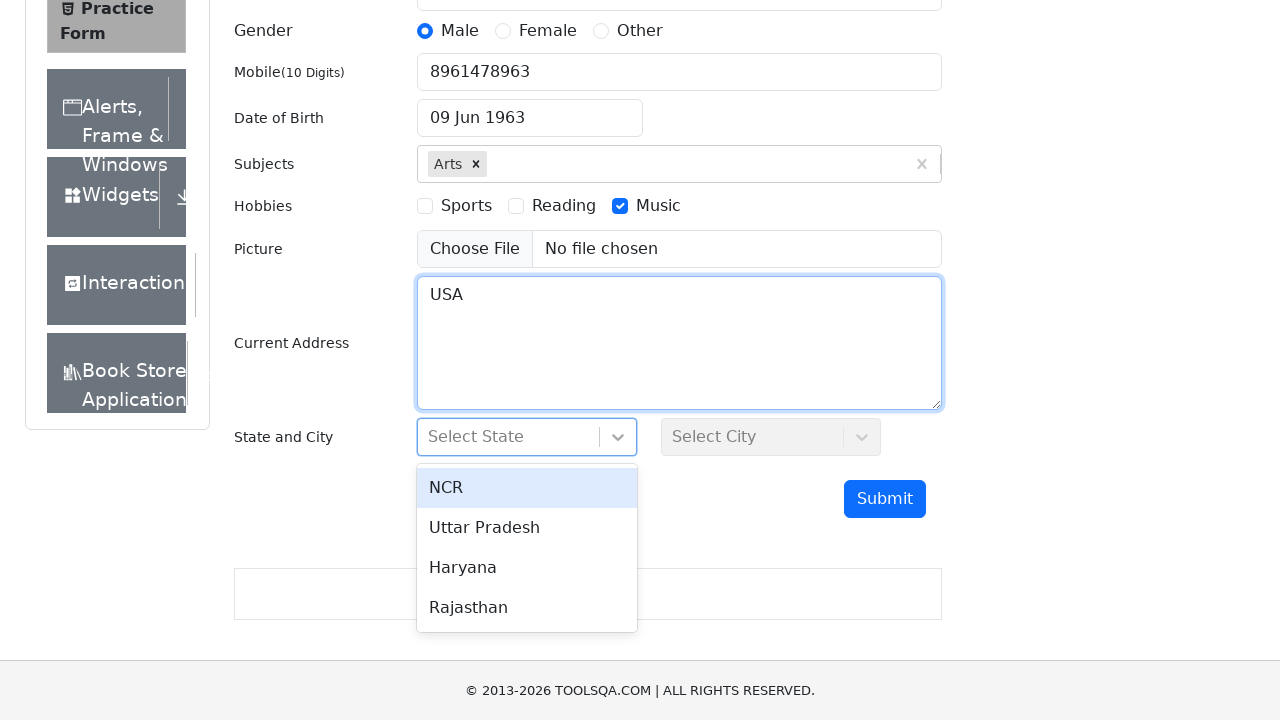

Selected Haryana from state dropdown at (527, 568) on xpath=//*[text()="Haryana"]
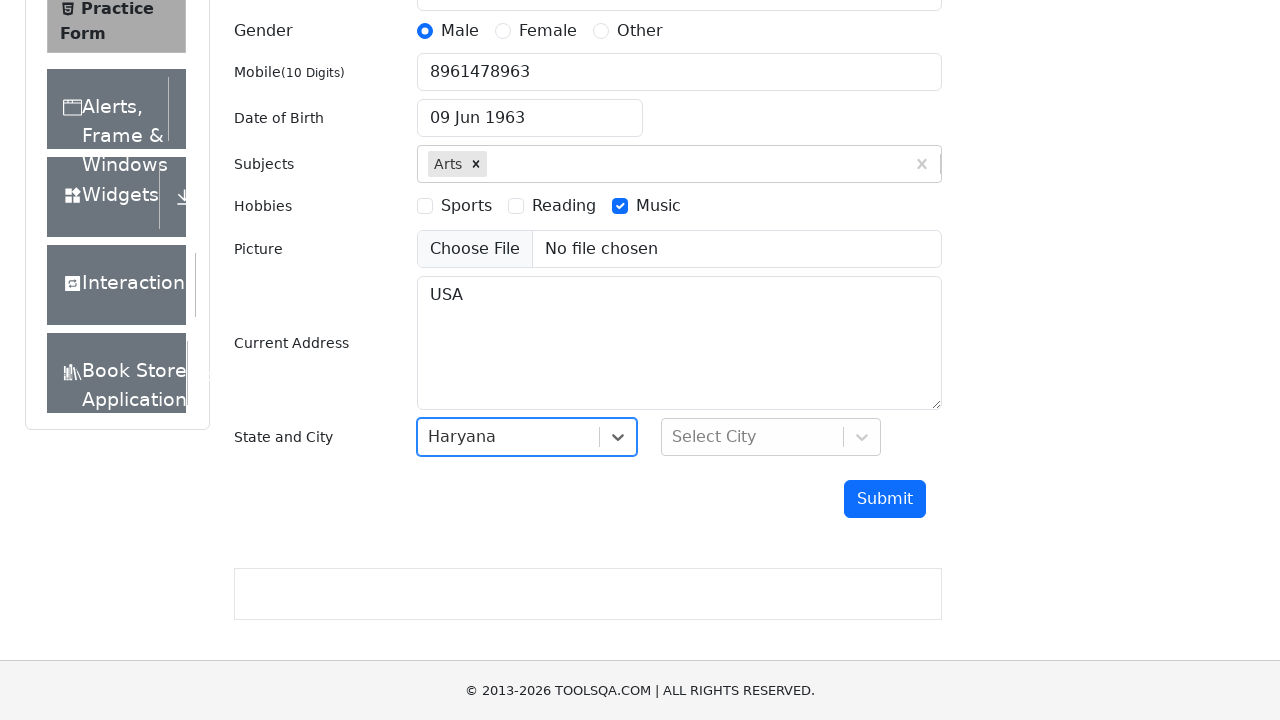

Clicked city dropdown at (771, 437) on #city
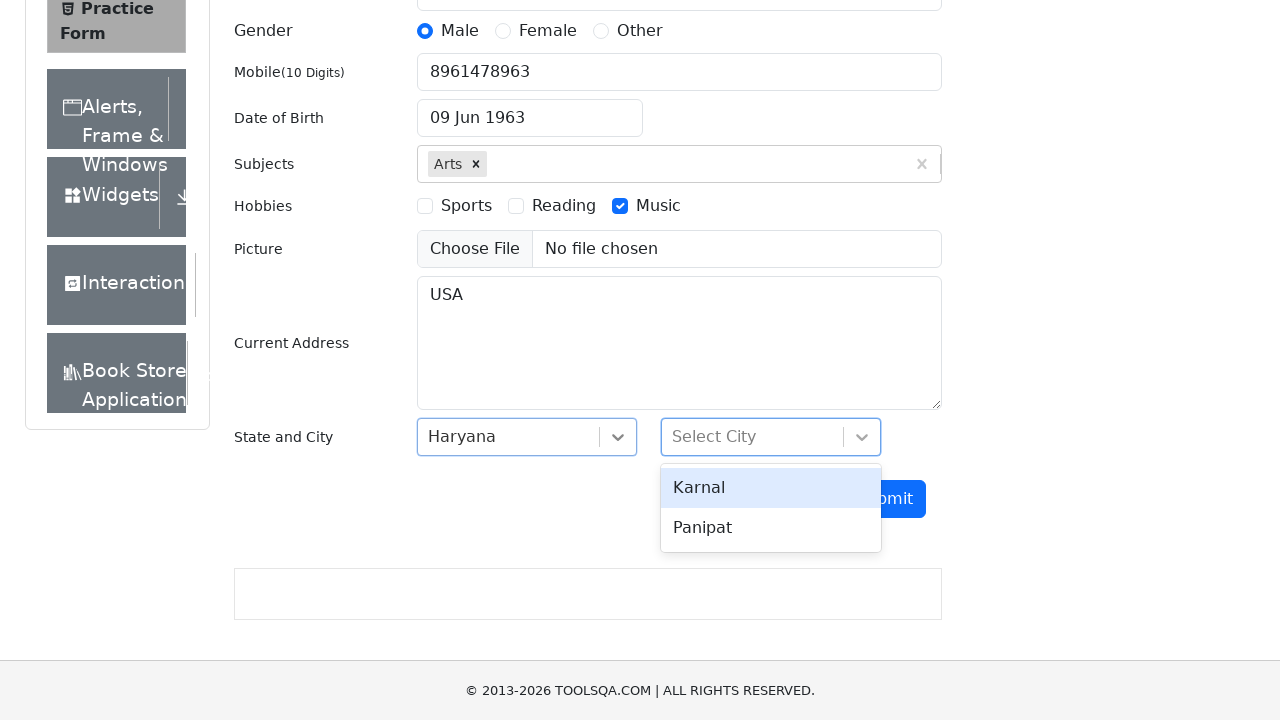

Selected Karnal from city dropdown at (771, 488) on xpath=//*[text()="Karnal"]
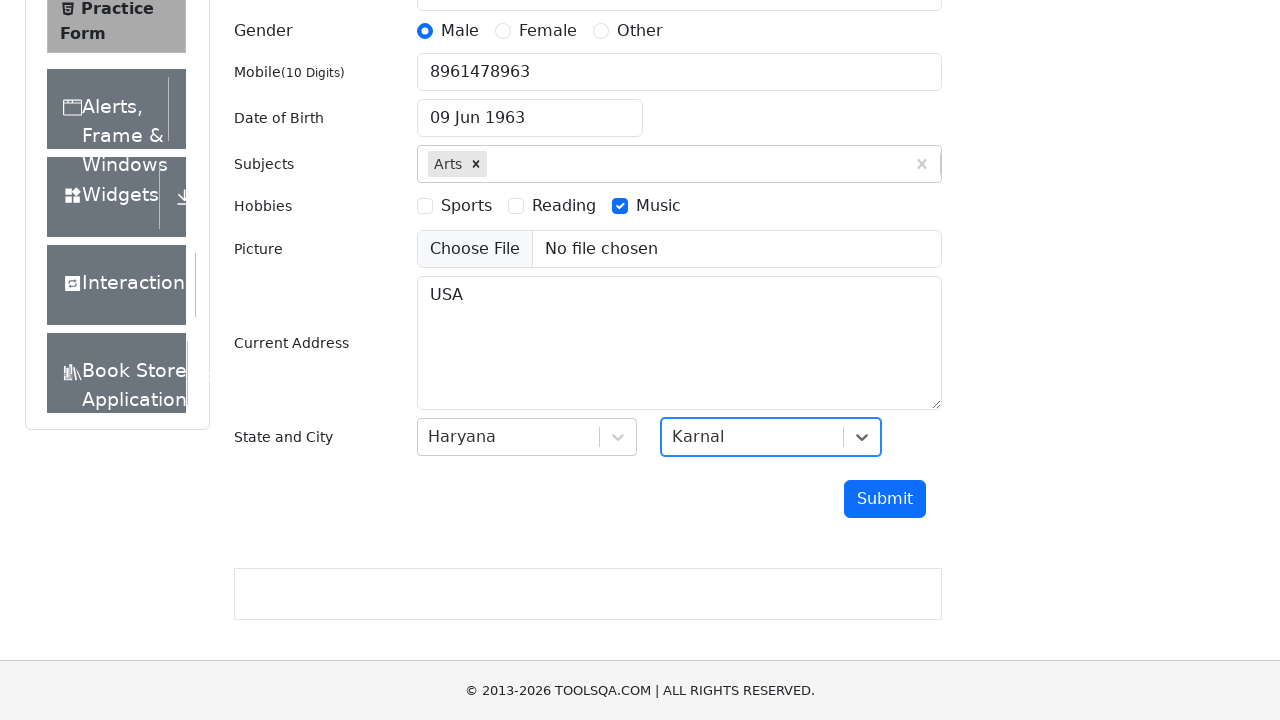

Clicked Submit button to submit the practice form at (885, 499) on internal:text="Submit"i
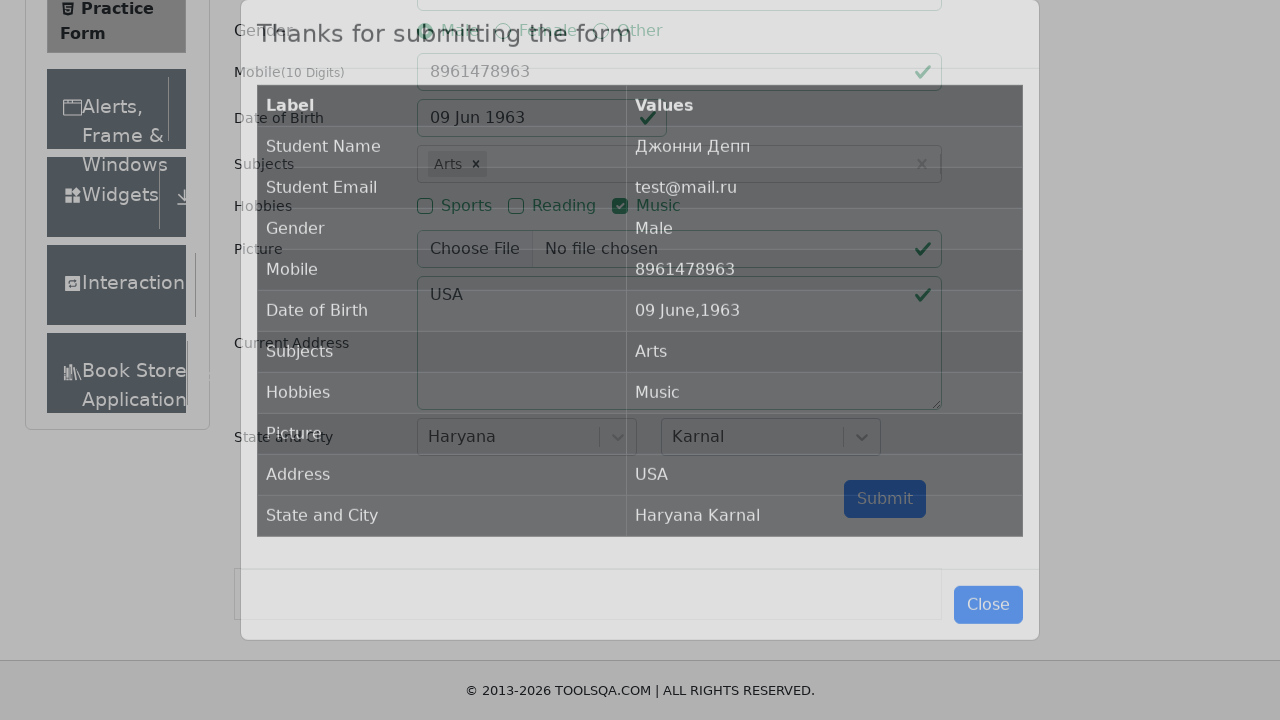

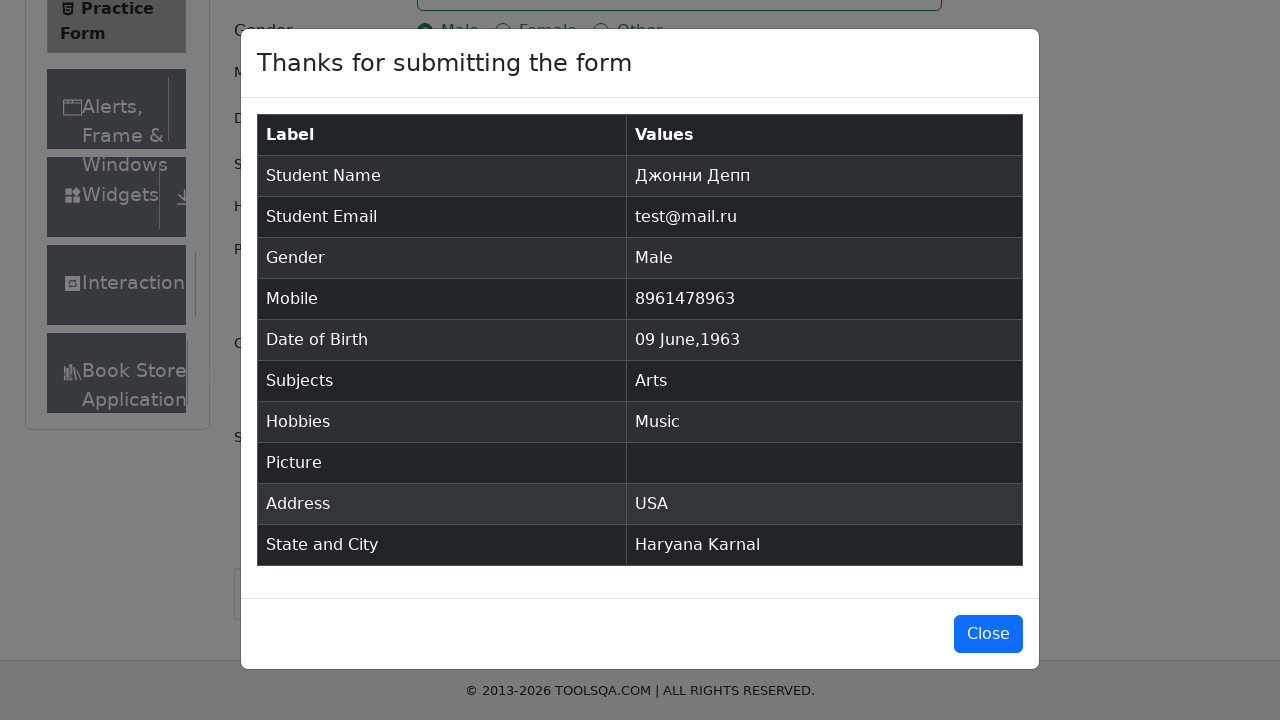